Tests displaying only completed items using the Completed filter

Starting URL: https://demo.playwright.dev/todomvc

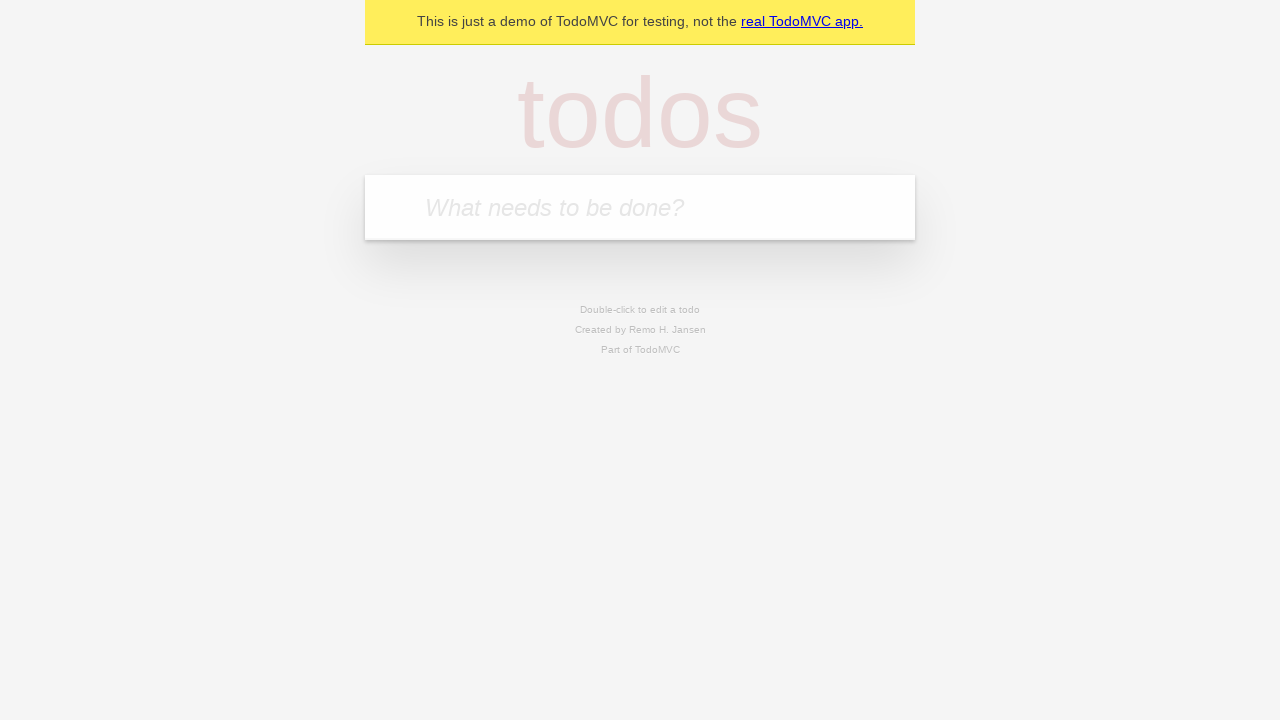

Filled todo input with 'buy some cheese' on internal:attr=[placeholder="What needs to be done?"i]
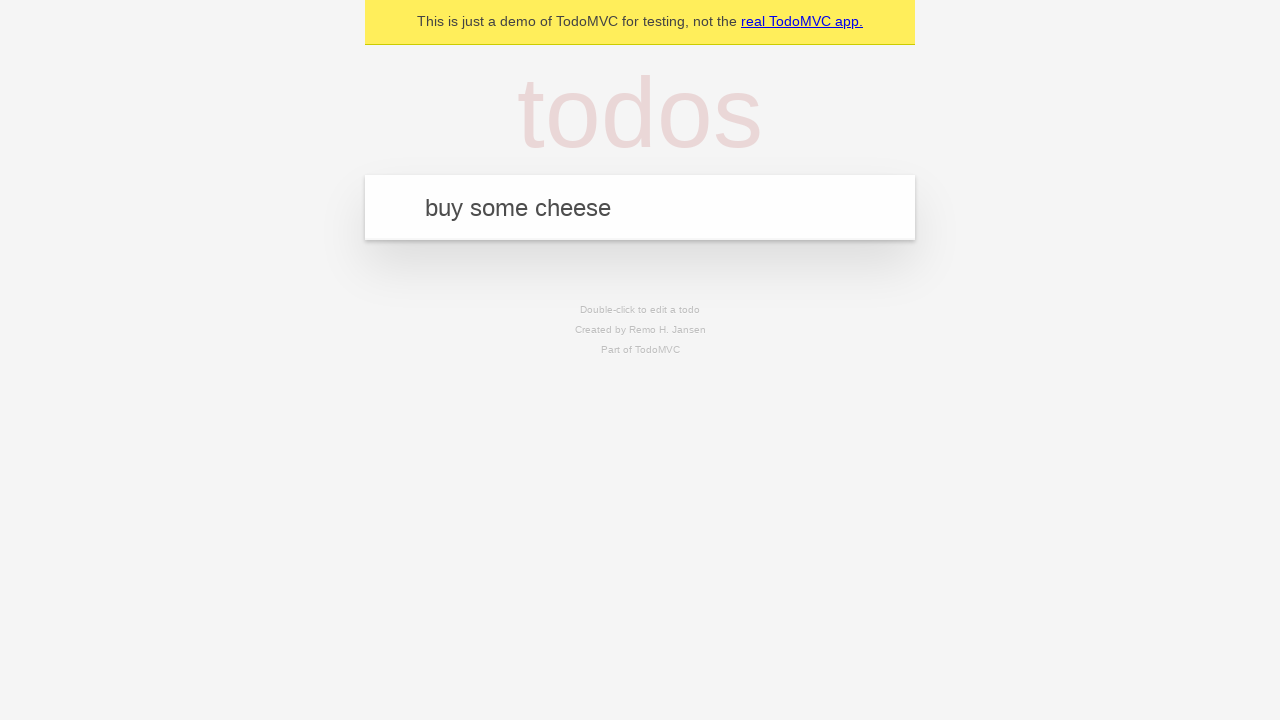

Pressed Enter to create first todo on internal:attr=[placeholder="What needs to be done?"i]
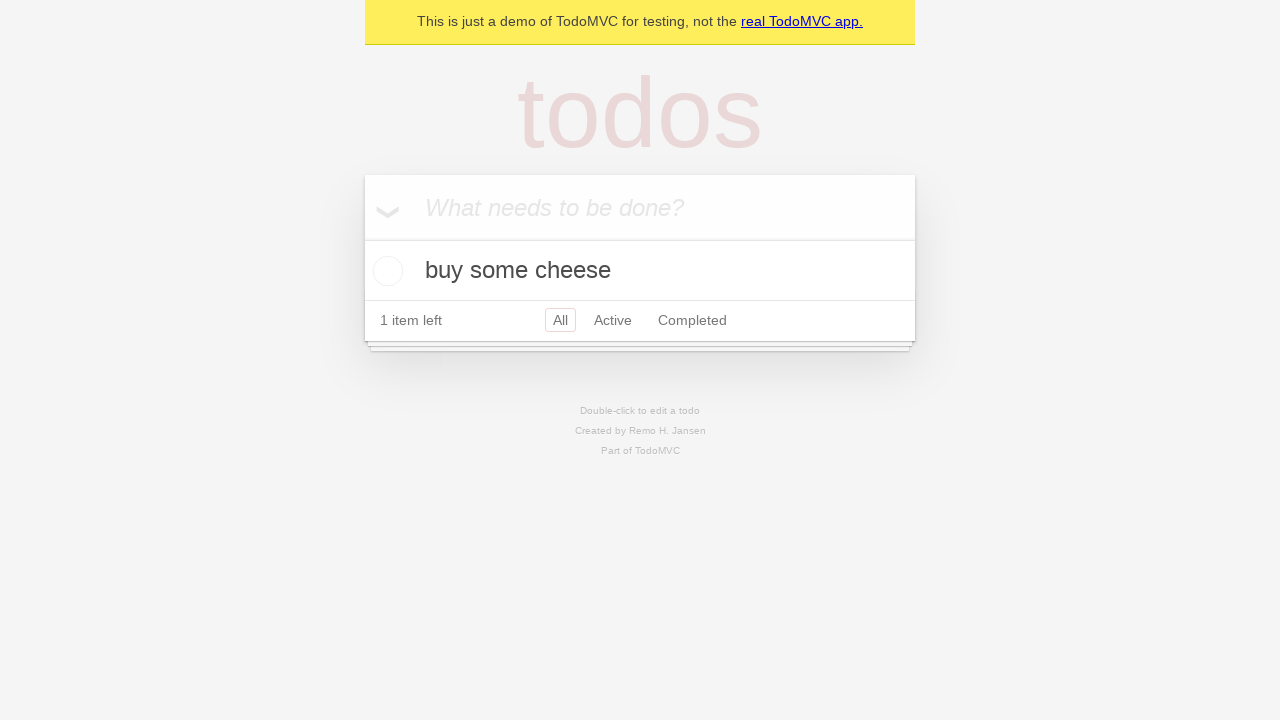

Filled todo input with 'feed the cat' on internal:attr=[placeholder="What needs to be done?"i]
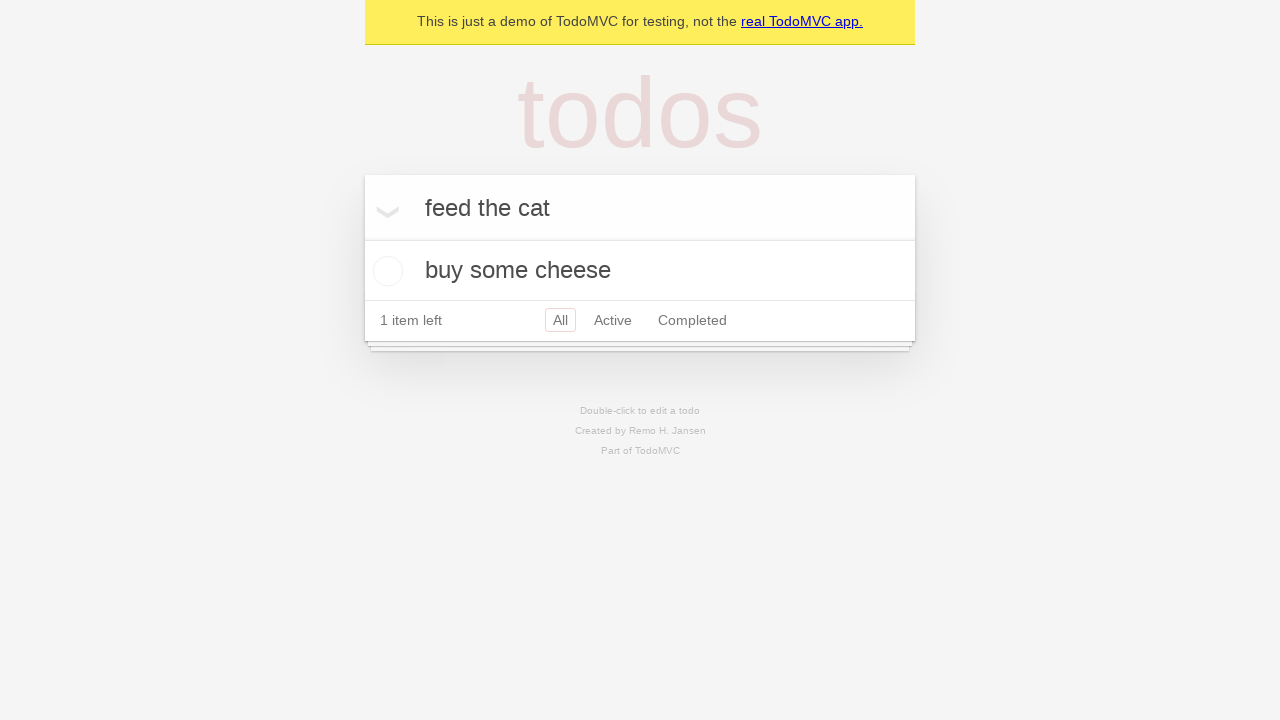

Pressed Enter to create second todo on internal:attr=[placeholder="What needs to be done?"i]
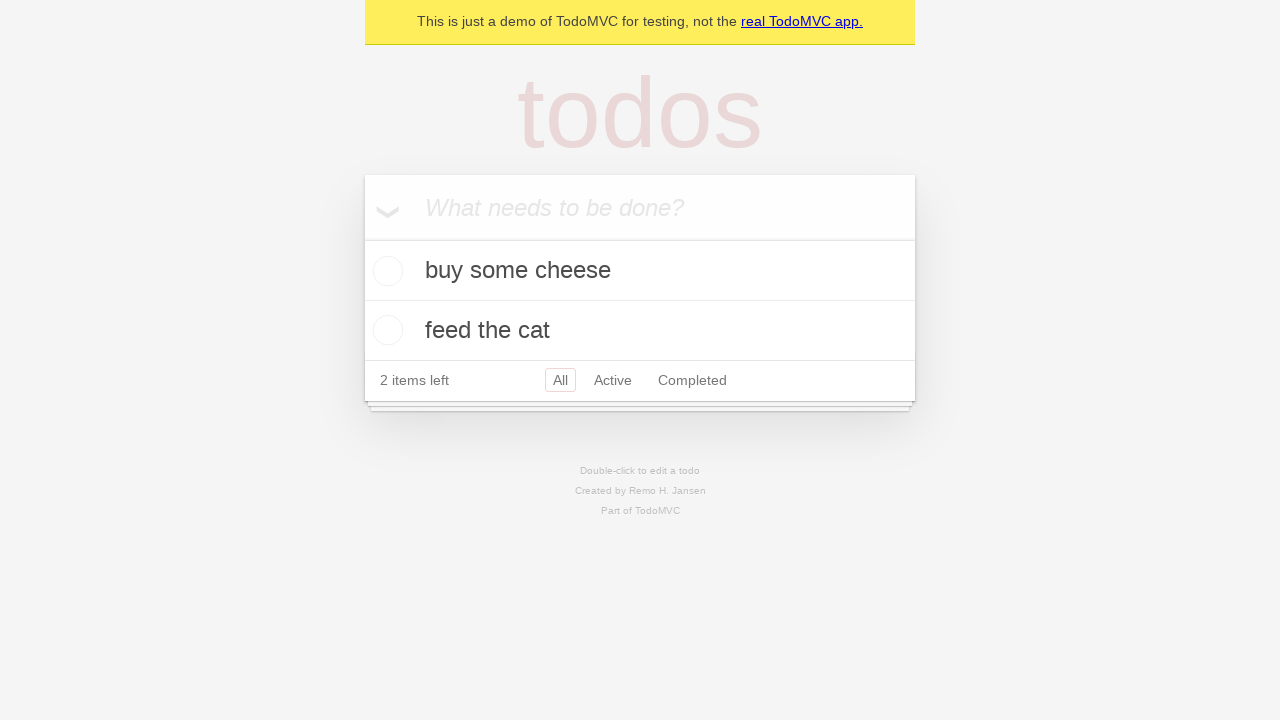

Filled todo input with 'book a doctors appointment' on internal:attr=[placeholder="What needs to be done?"i]
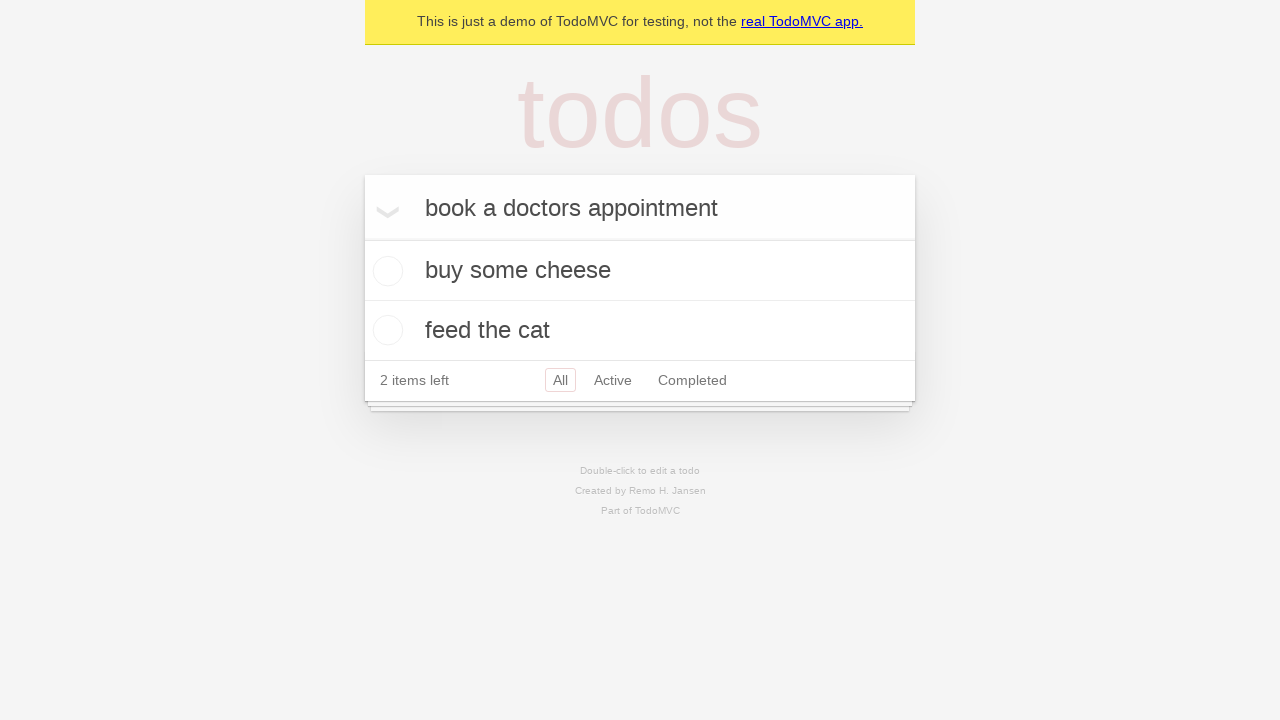

Pressed Enter to create third todo on internal:attr=[placeholder="What needs to be done?"i]
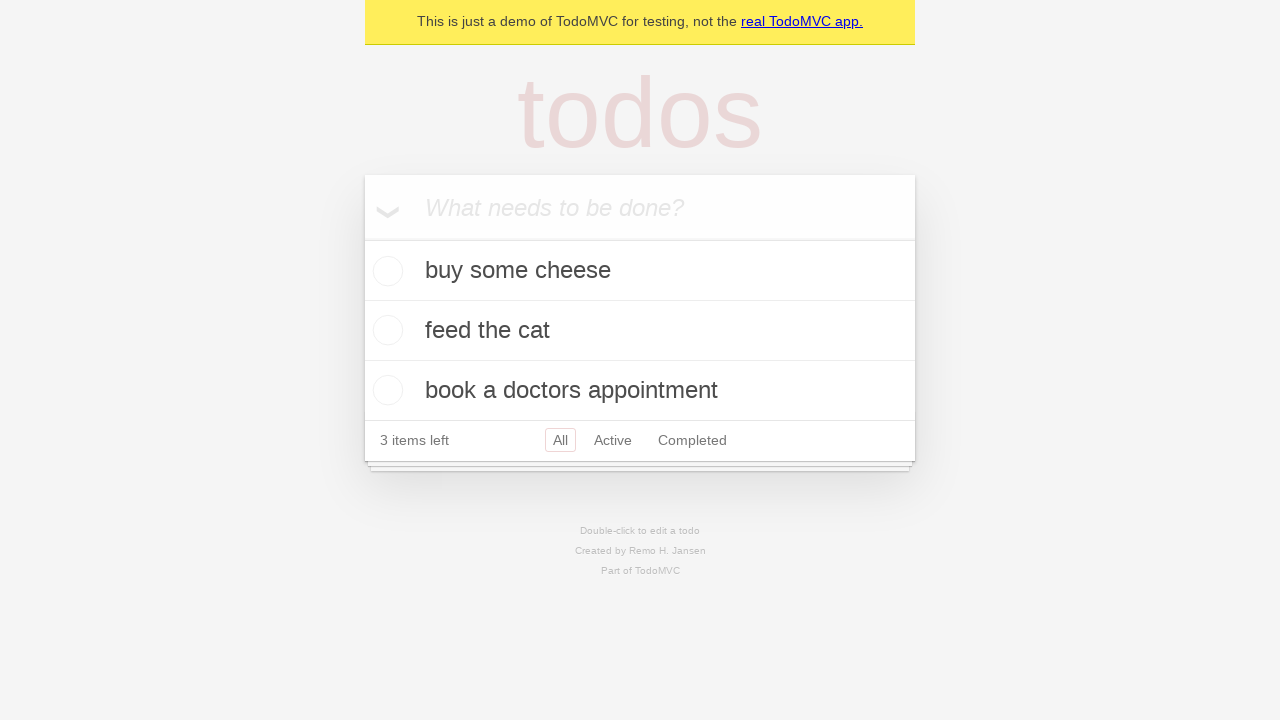

Checked the second todo 'feed the cat' as completed at (385, 330) on [data-testid='todo-item'] >> nth=1 >> internal:role=checkbox
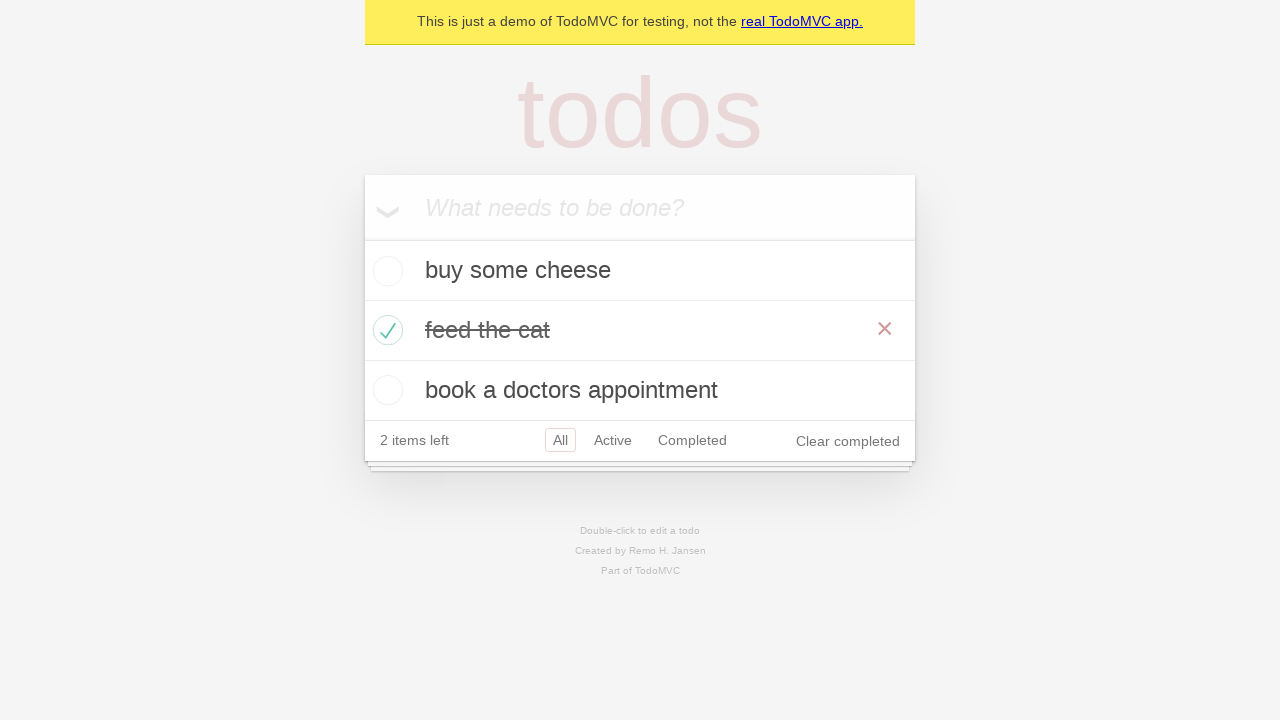

Clicked Completed filter to display only completed items at (692, 440) on internal:role=link[name="Completed"i]
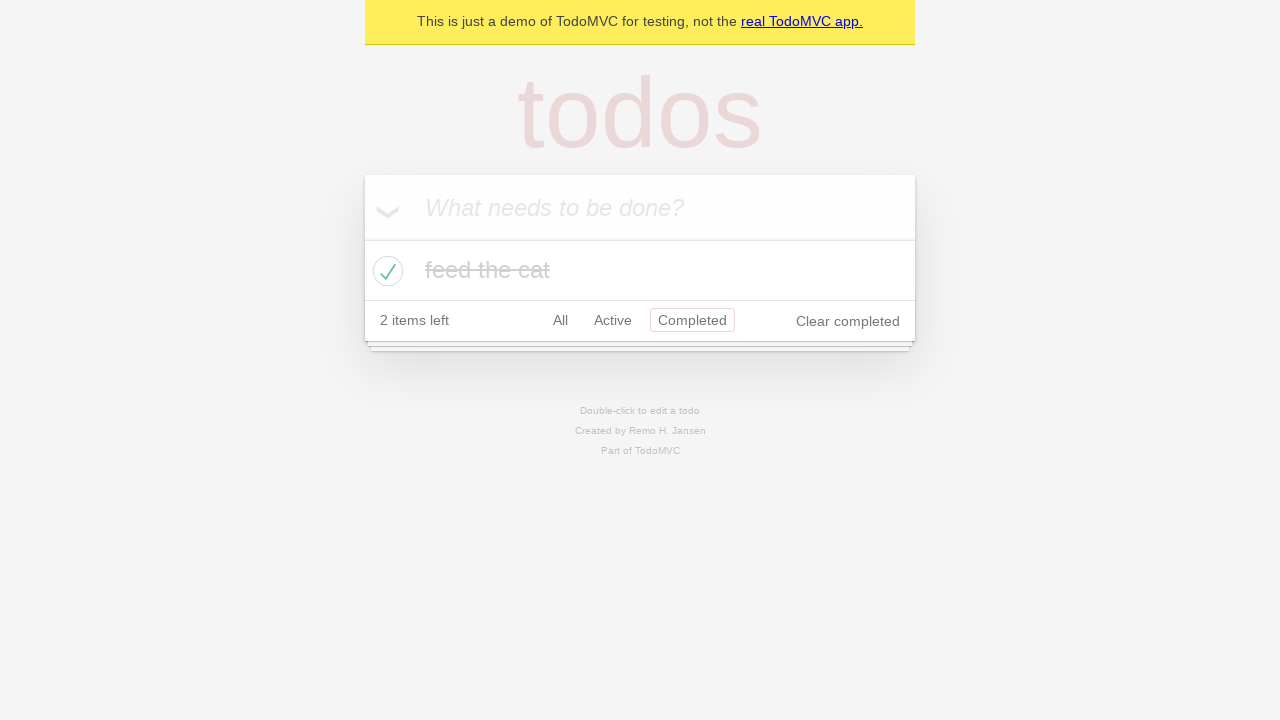

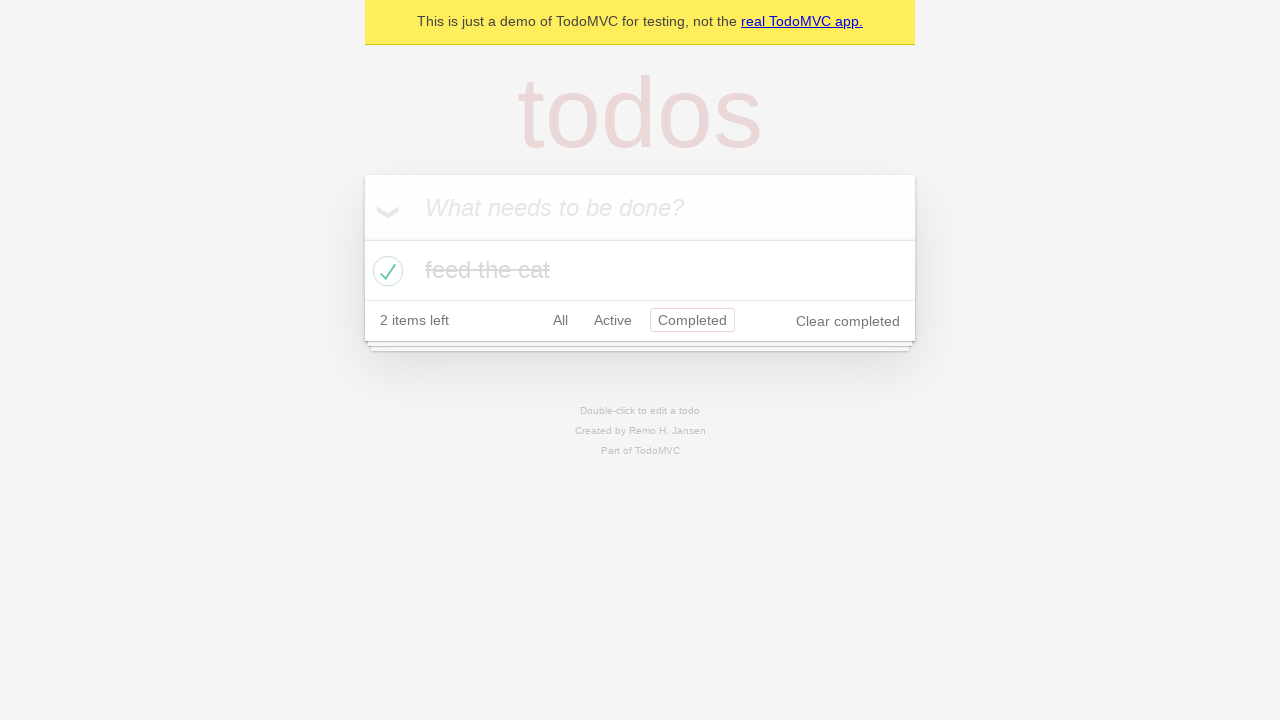